Tests JavaScript confirm alert by clicking button and dismissing the alert

Starting URL: http://the-internet.herokuapp.com/

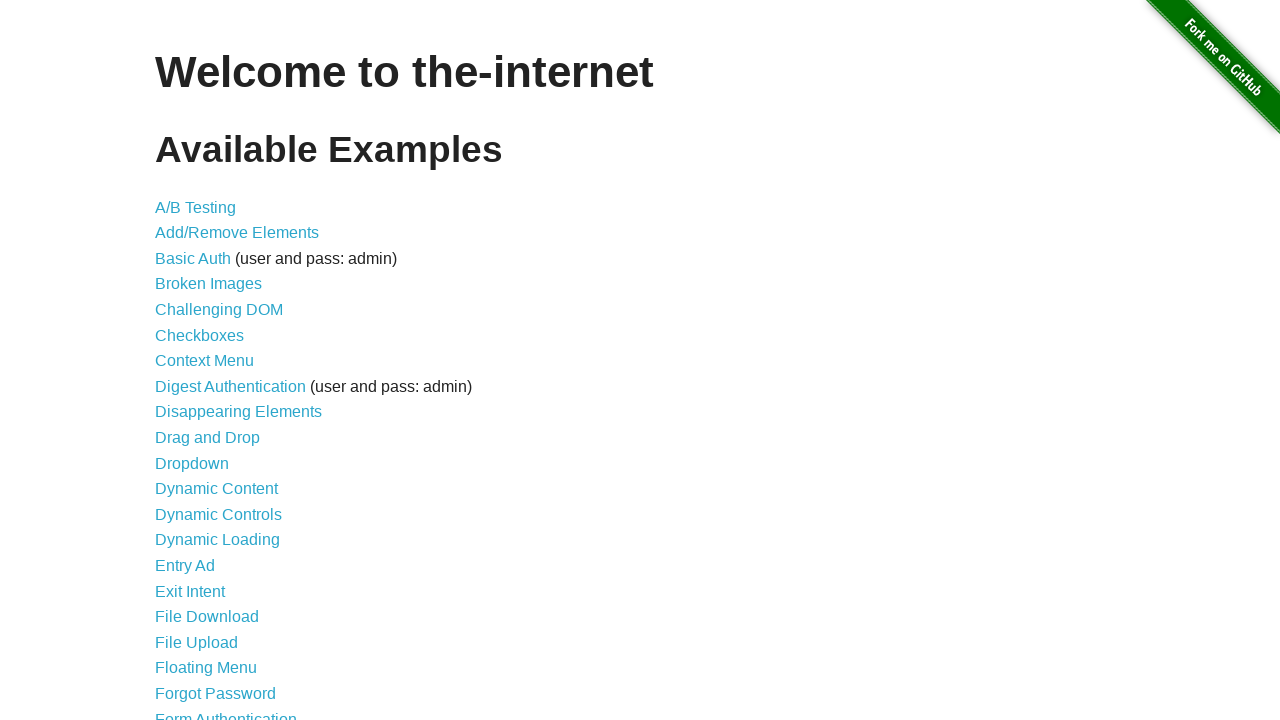

Clicked JavaScript Alerts link at (214, 361) on a:text('JavaScript Alerts')
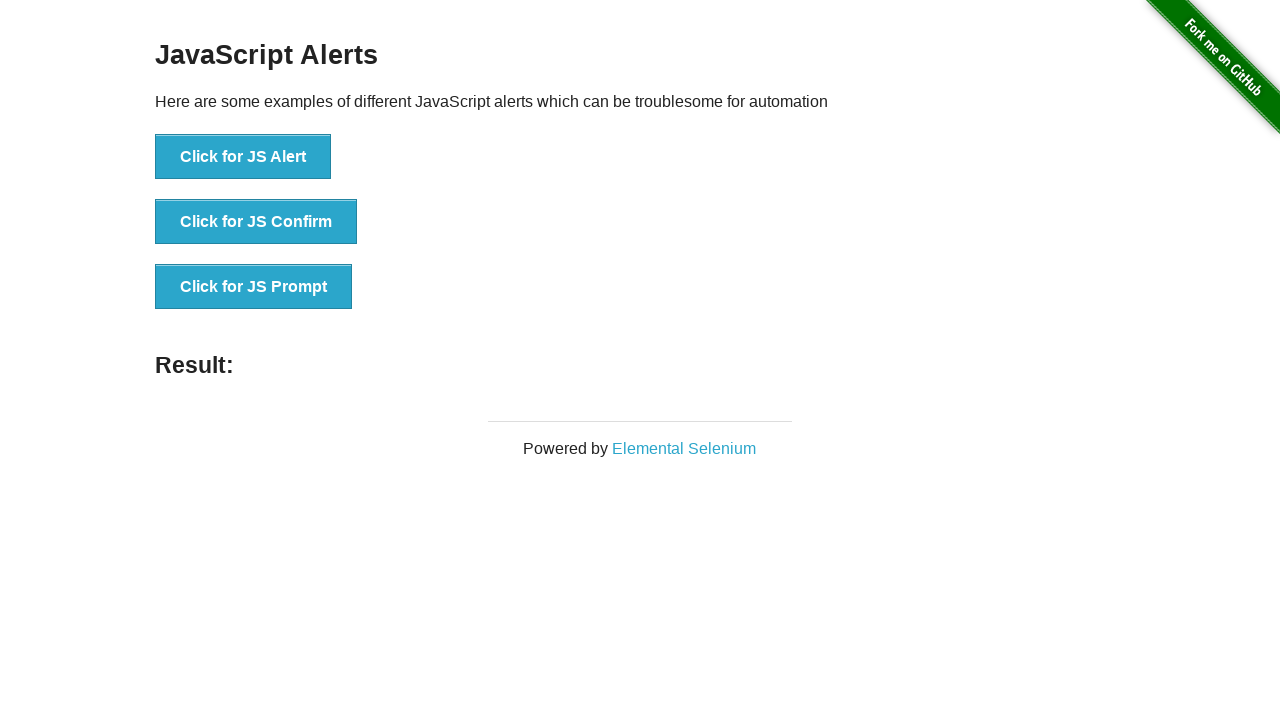

Clicked second alert button to trigger confirm dialog at (256, 222) on .example>ul>li:nth-child(2)>button
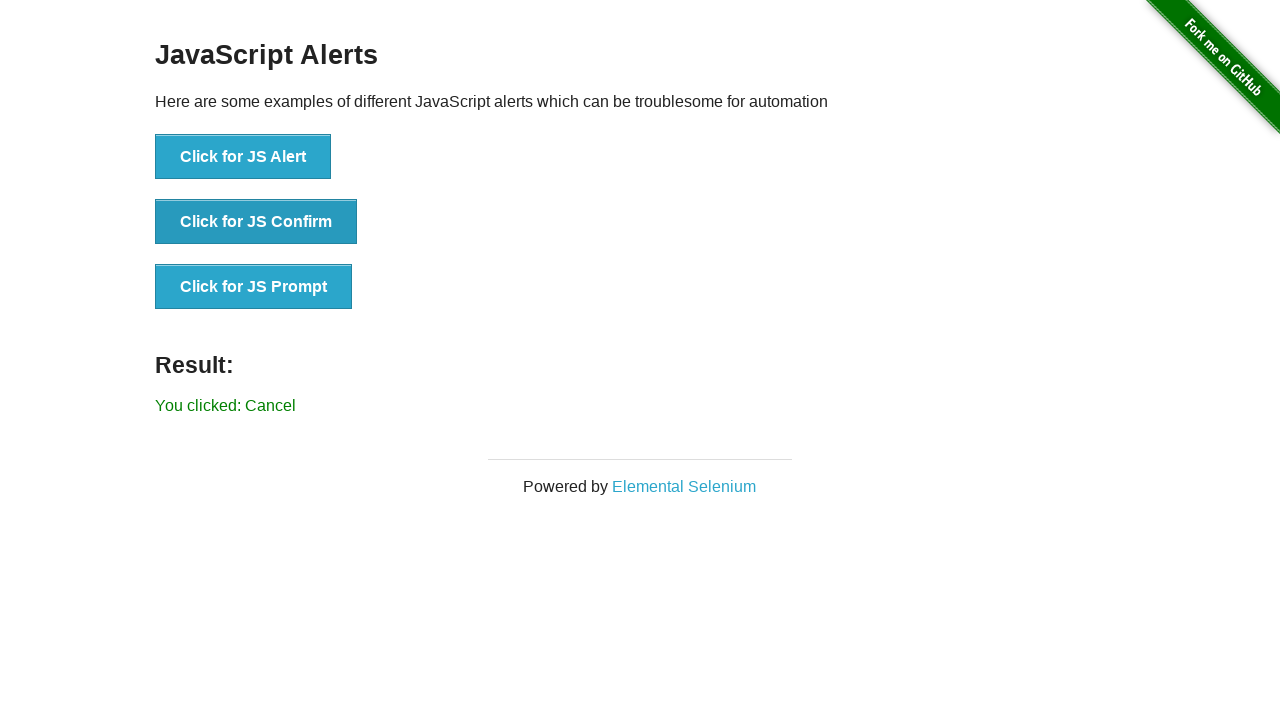

Set up dialog handler to dismiss the alert
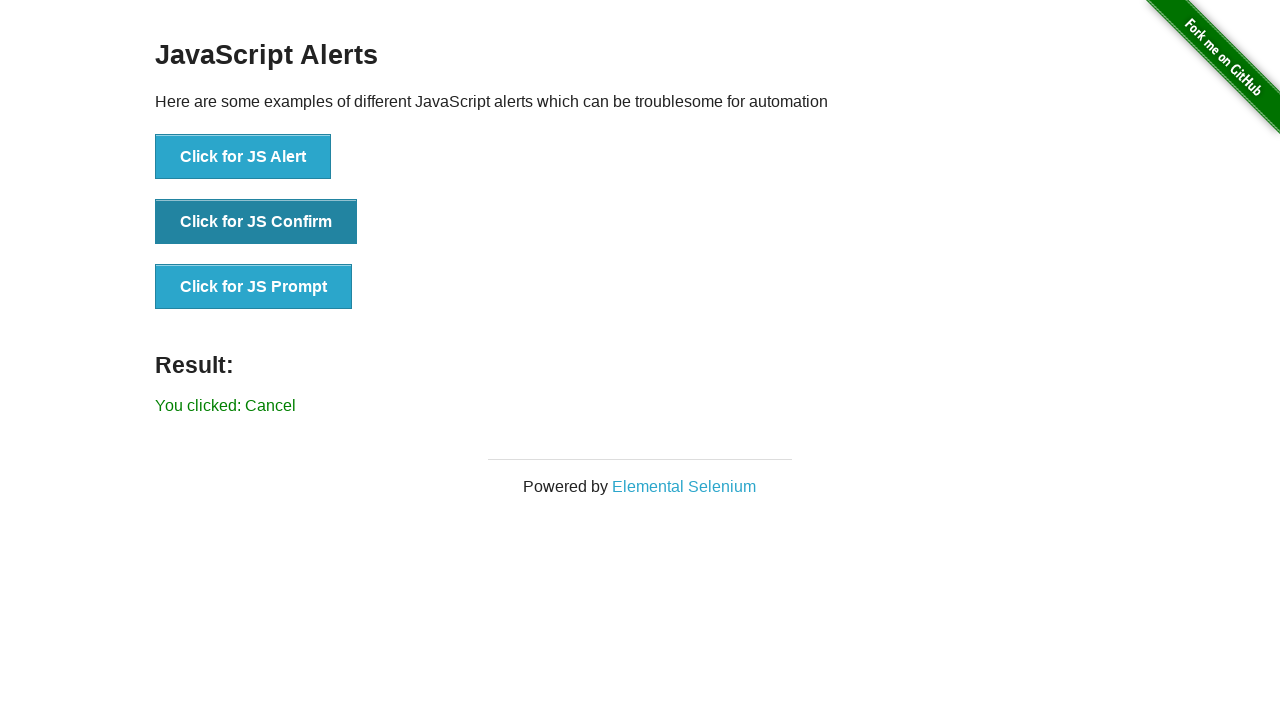

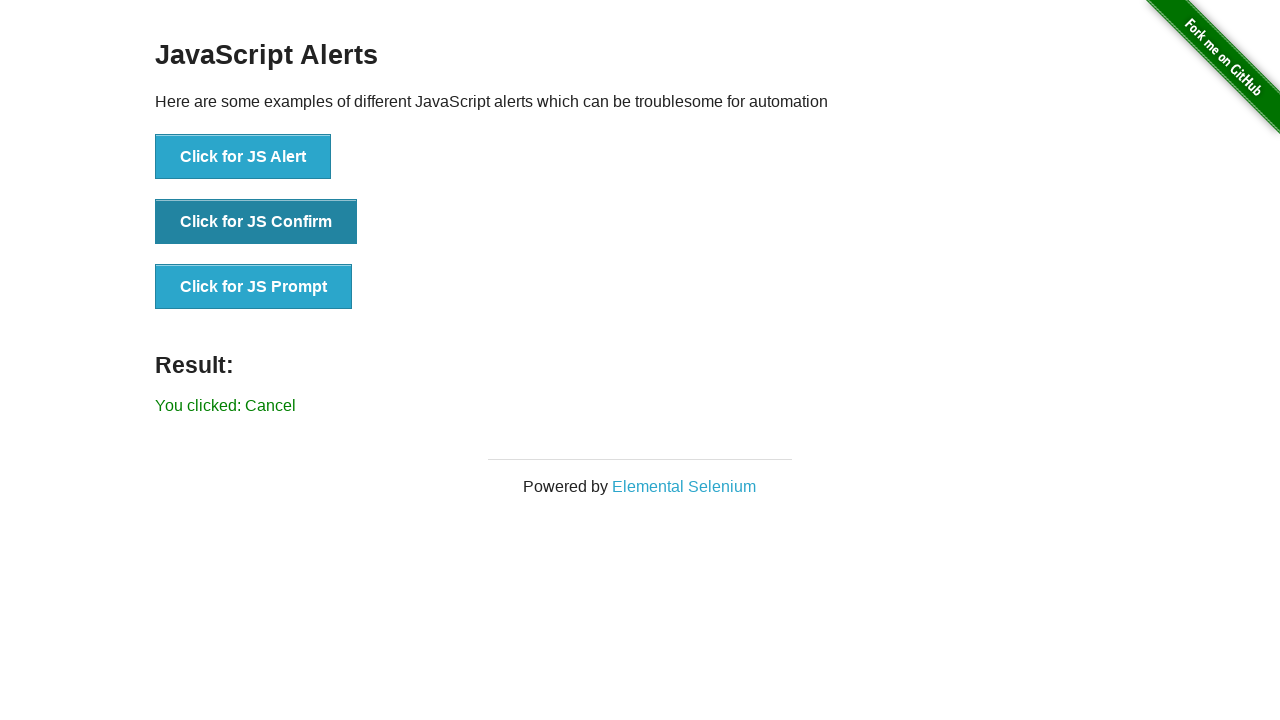